Tests overriding the user agent to simulate an iPhone browser and verifies the user agent is applied to requests

Starting URL: https://www.executeautomation.com

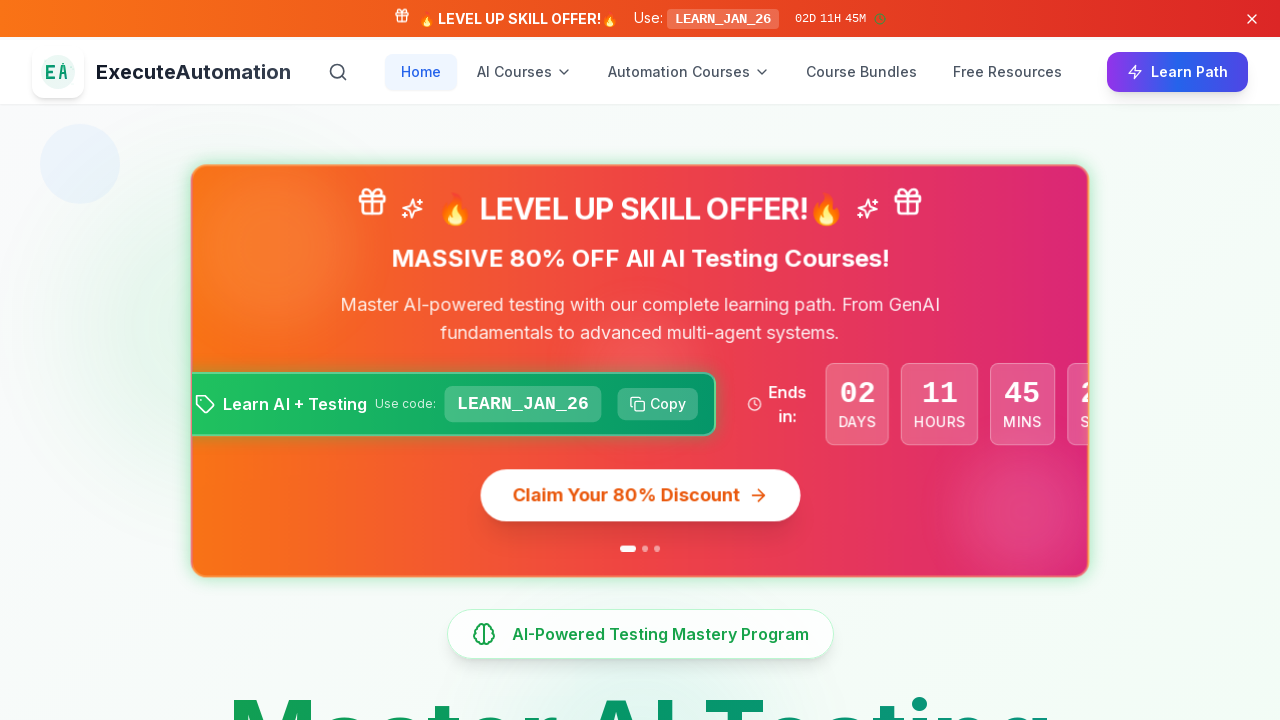

Set up request listener to verify iPhone user agent
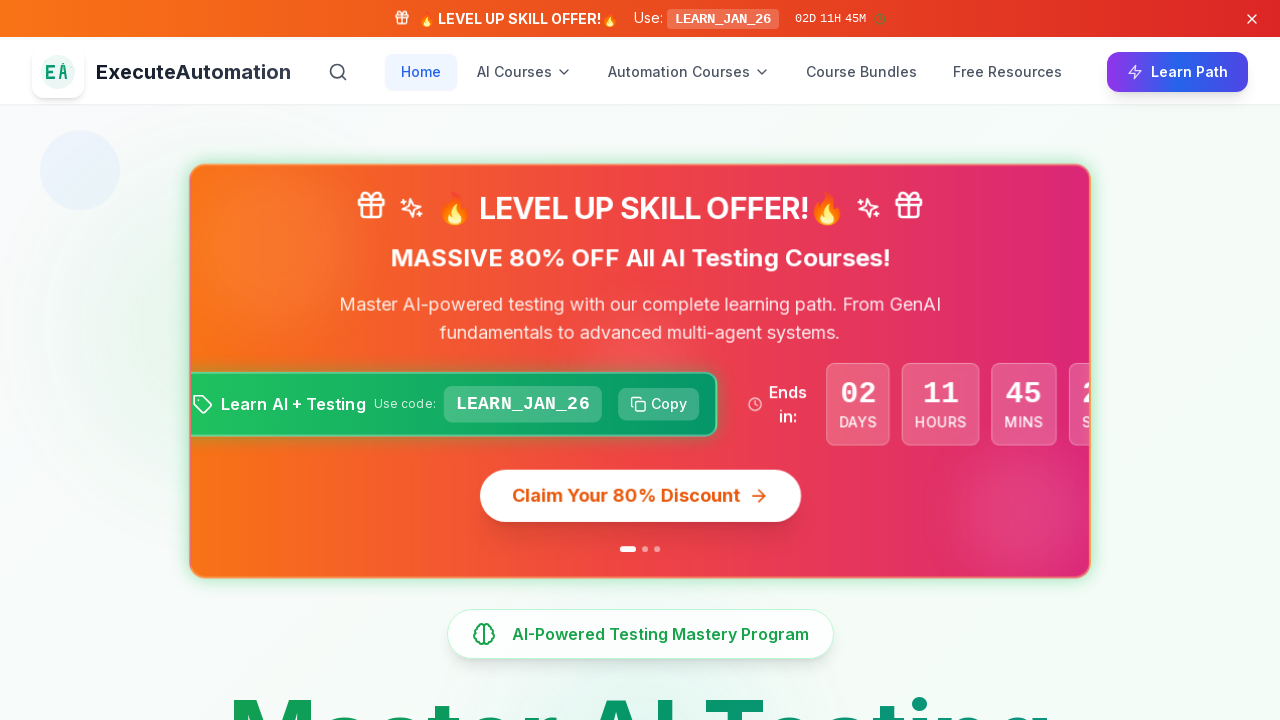

Reloaded page to trigger user agent verification
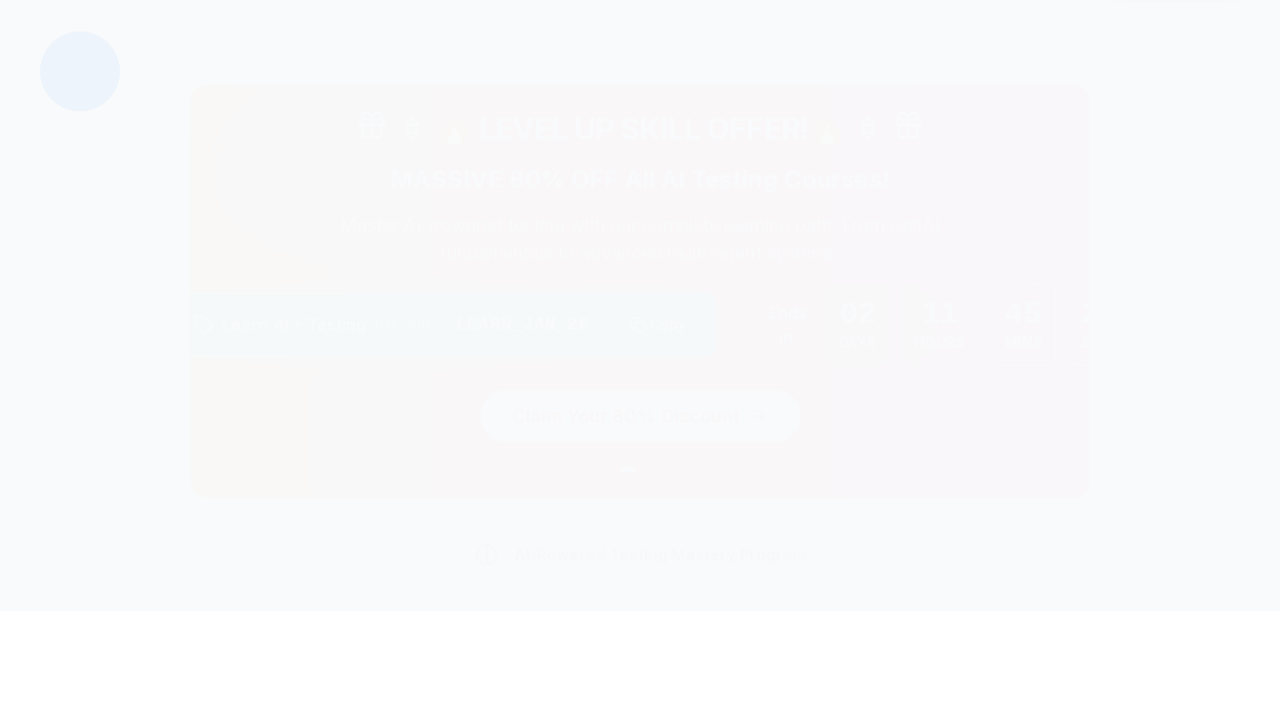

Page fully loaded with network idle state
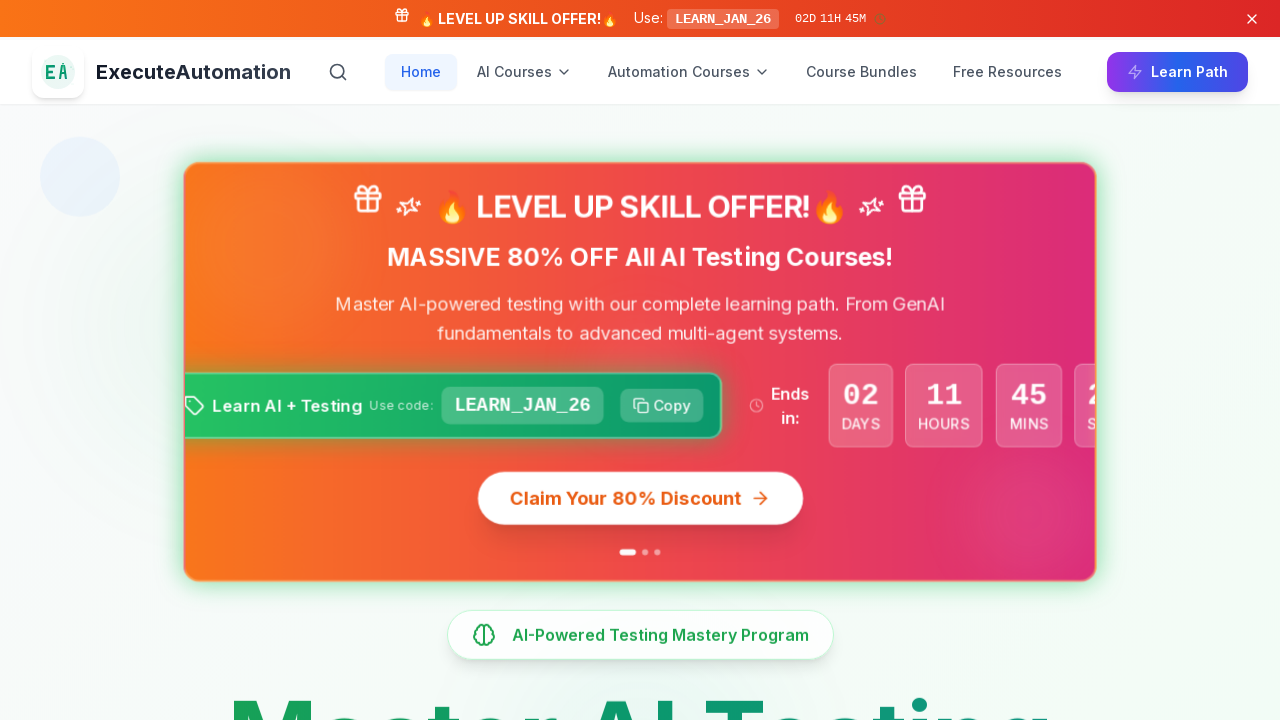

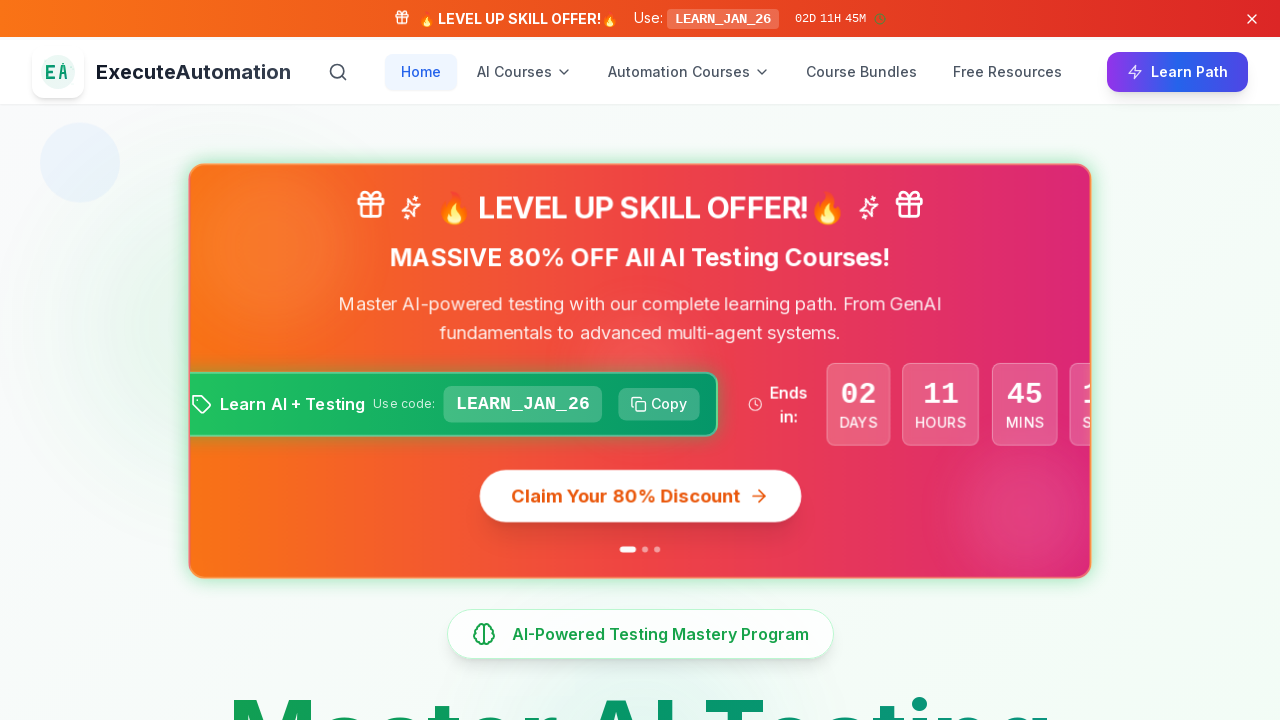